Verifies the homepage title is "Your Store" by navigating to the OpenCart demo site

Starting URL: https://naveenautomationlabs.com/opencart/

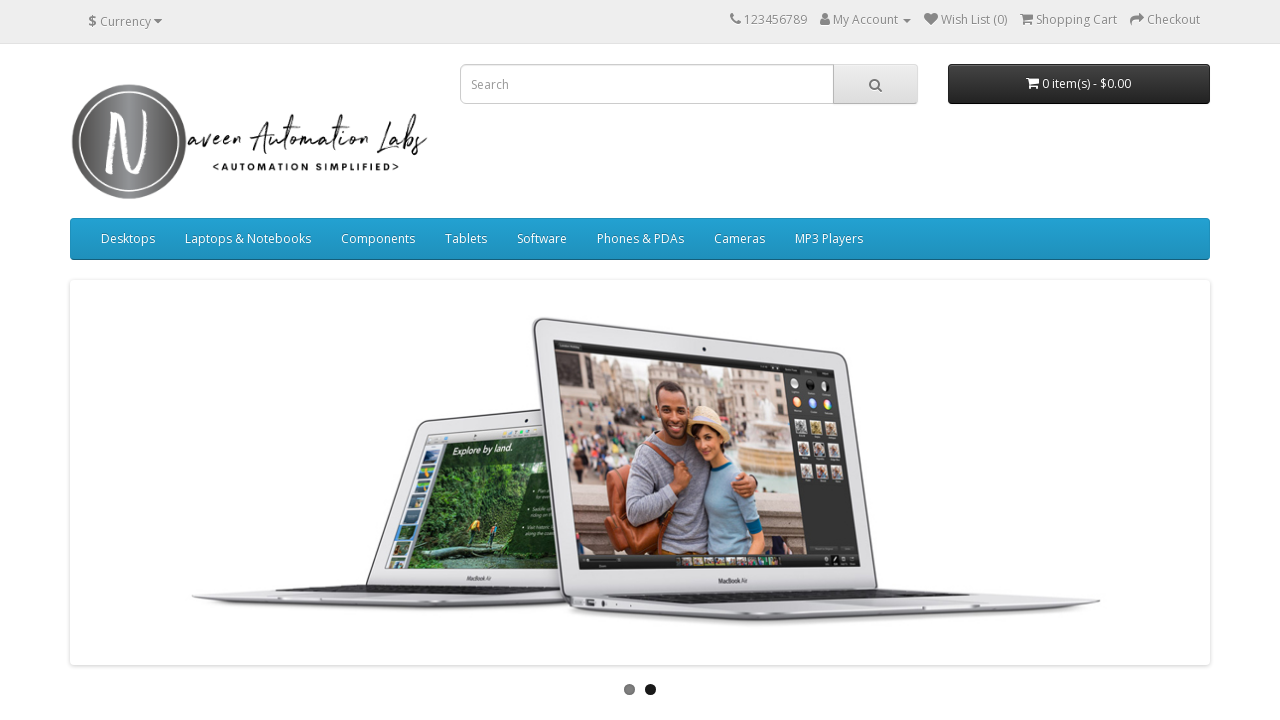

Navigated to OpenCart demo site
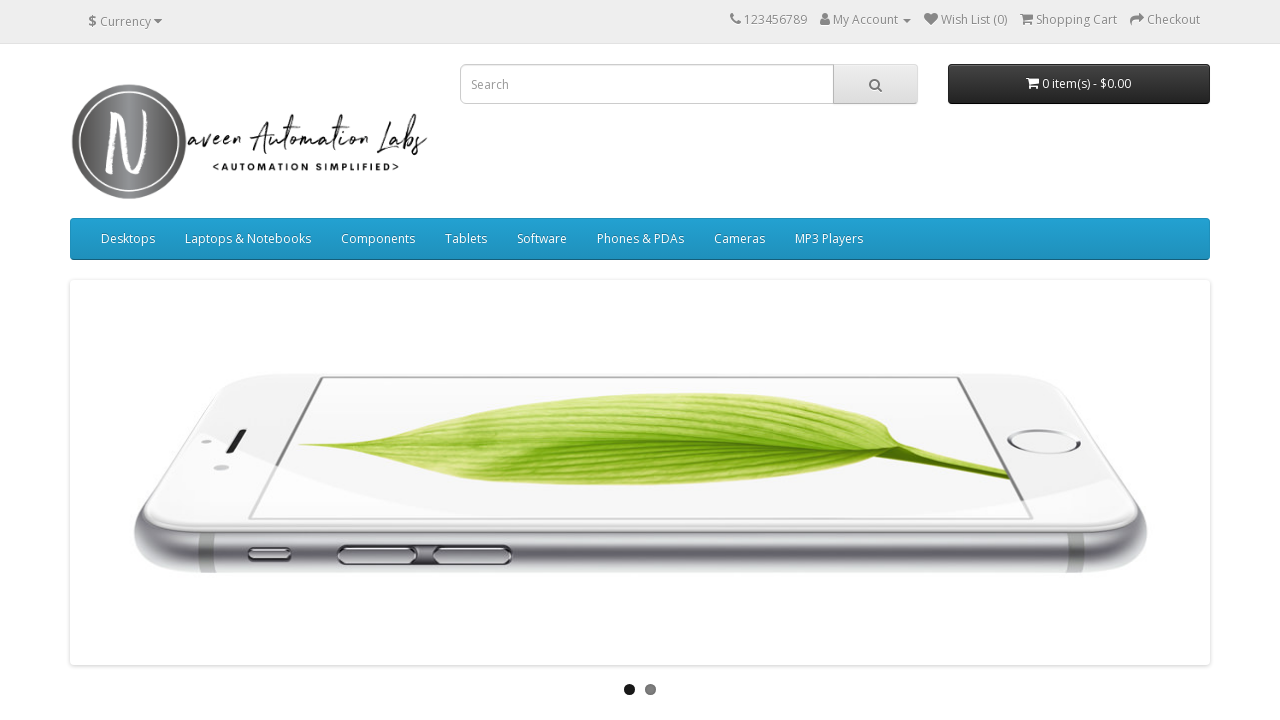

Verified homepage title is 'Your Store'
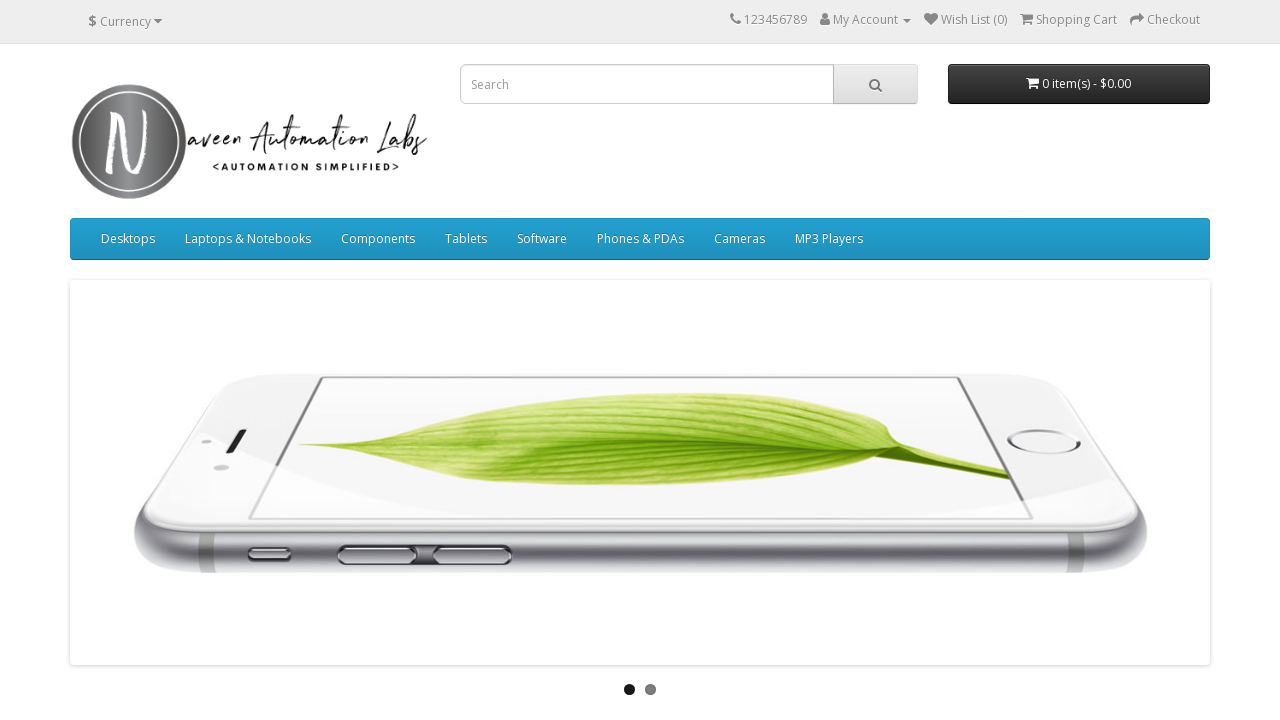

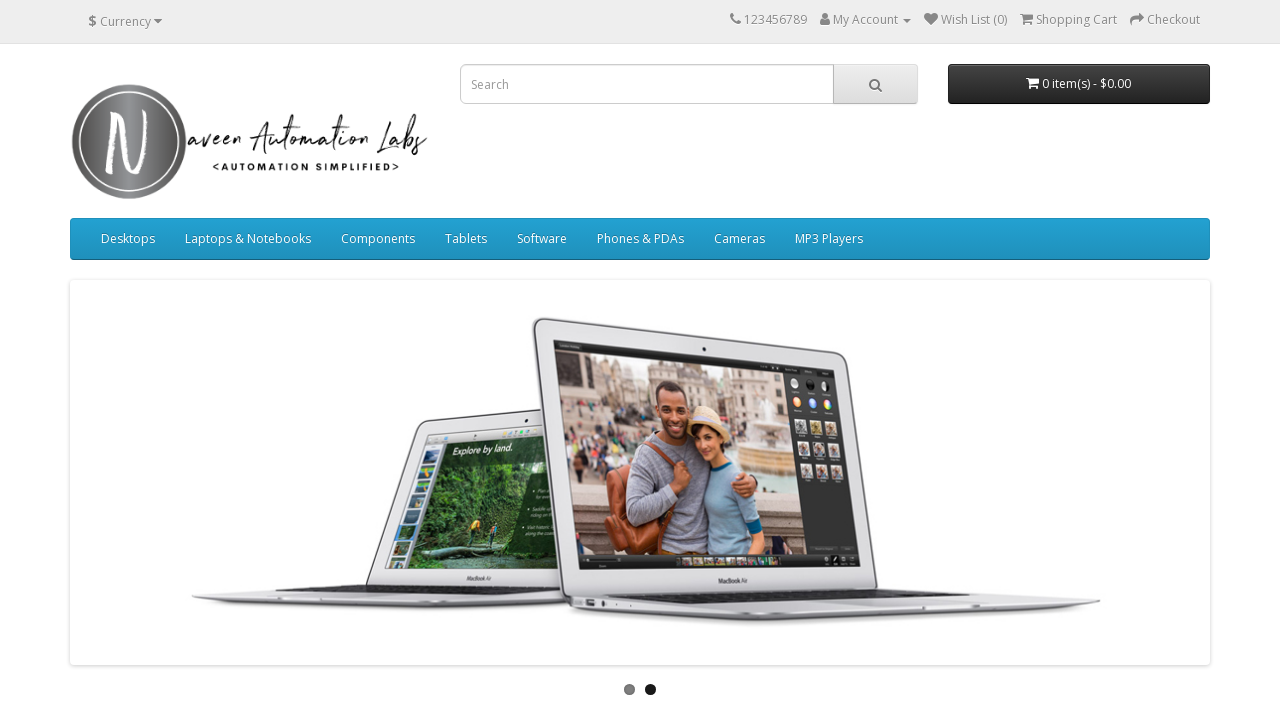